Tests drag and drop functionality by navigating to the Mouse Actions section, then Drag & Drop page, and performing multiple drag and drop operations to sort items into their appropriate categories (Mobile and Laptop Accessories).

Starting URL: https://demoapps.qspiders.com/ui?scenario=1

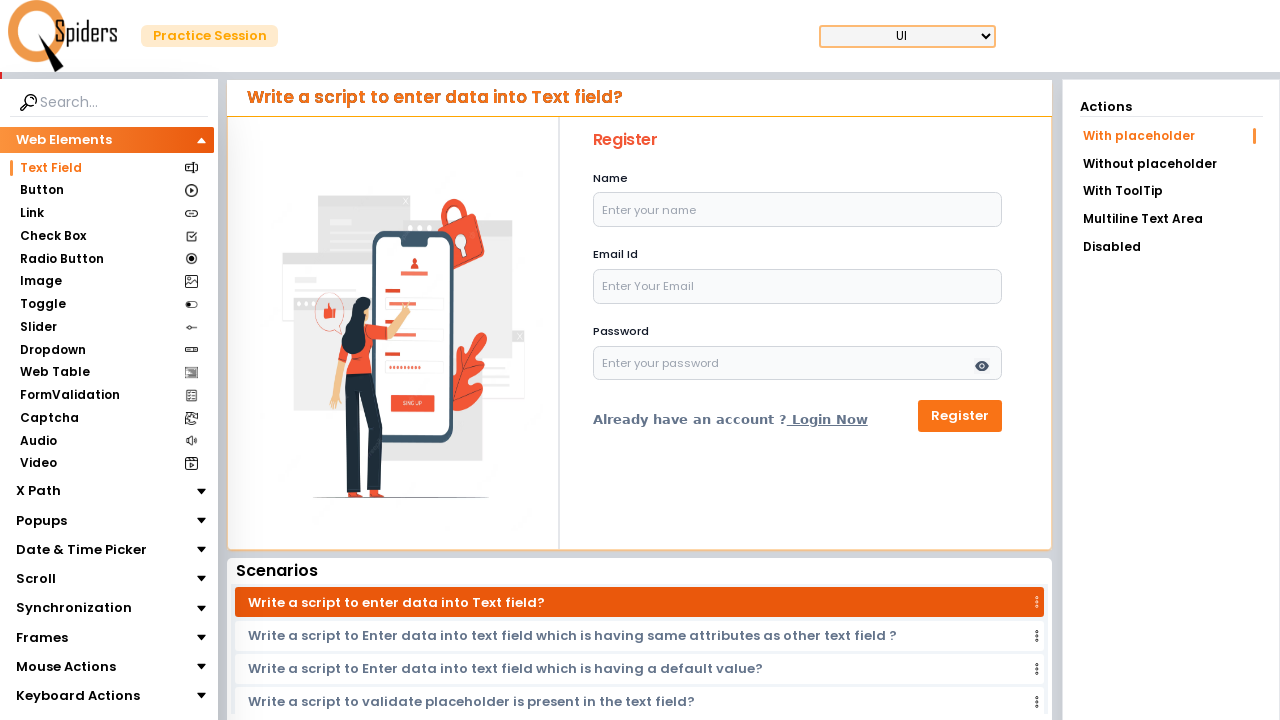

Clicked on Mouse Actions section at (66, 667) on xpath=//section[text()='Mouse Actions']
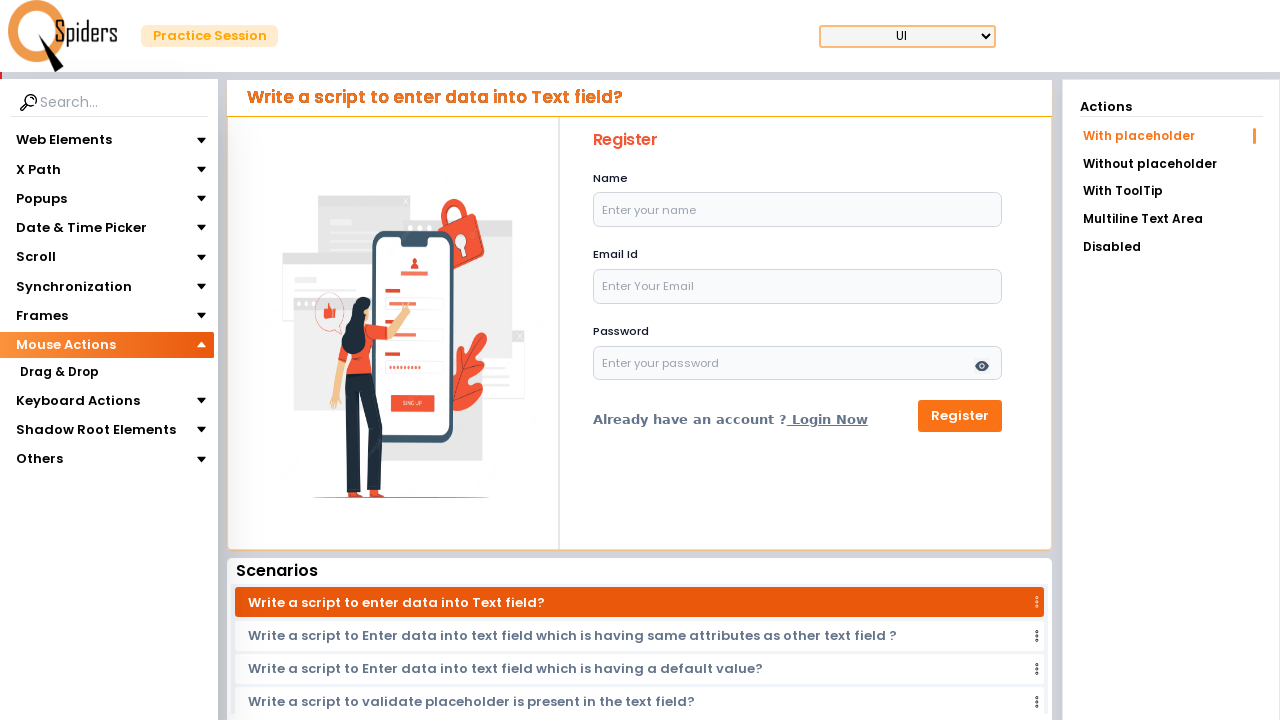

Clicked on Drag & Drop section at (59, 373) on xpath=//section[text()='Drag & Drop']
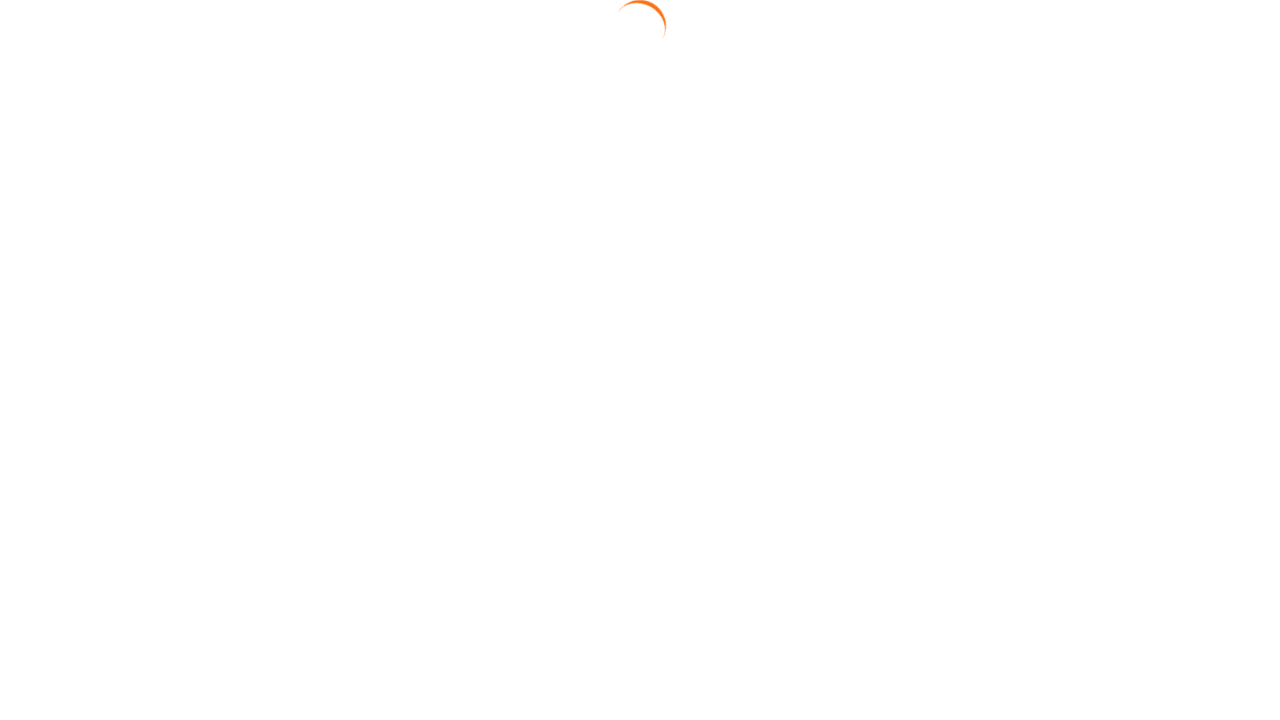

Clicked on Drag Position link at (1171, 193) on text=Drag Position
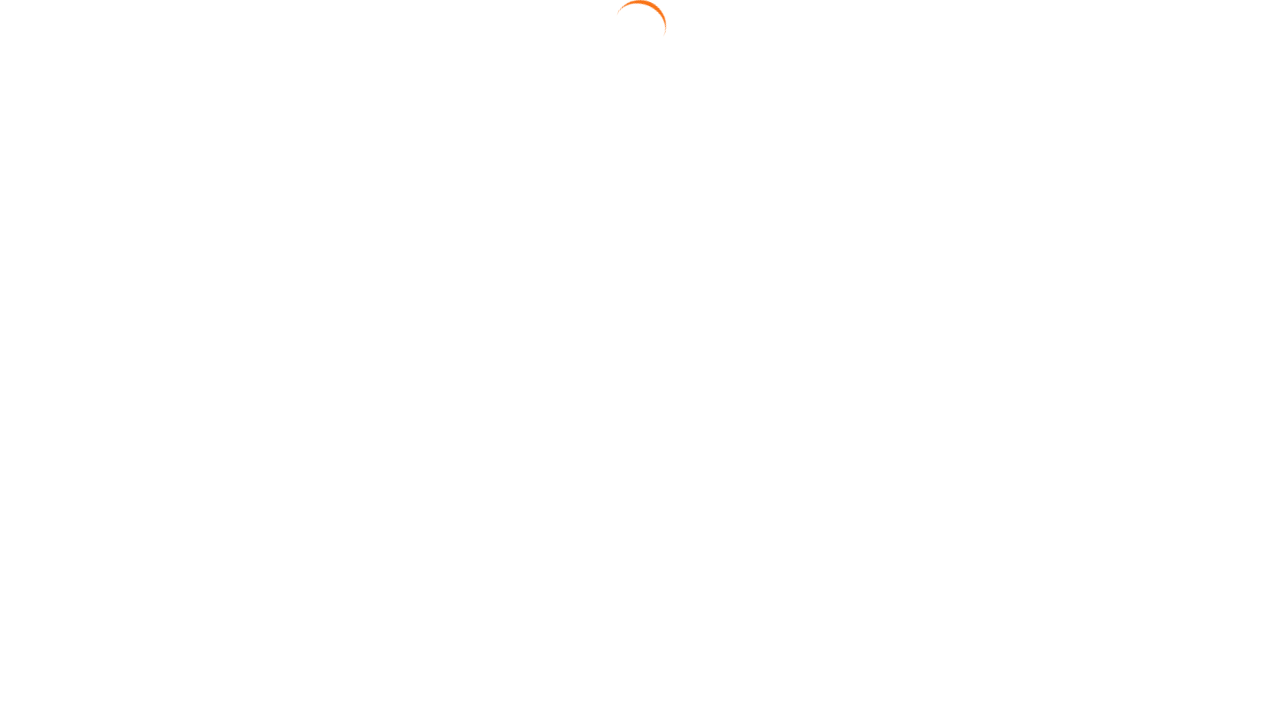

Waited for drag elements to load
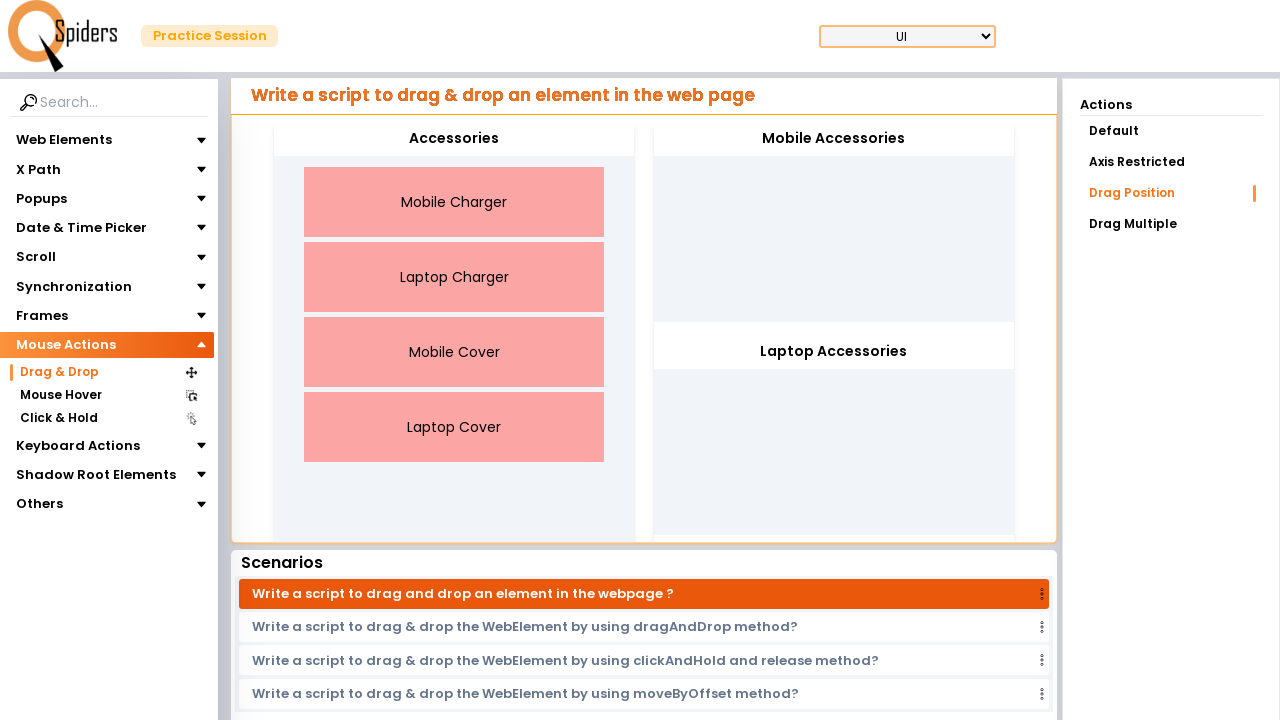

Dragged Mobile Charger to Mobile Accessories at (834, 139)
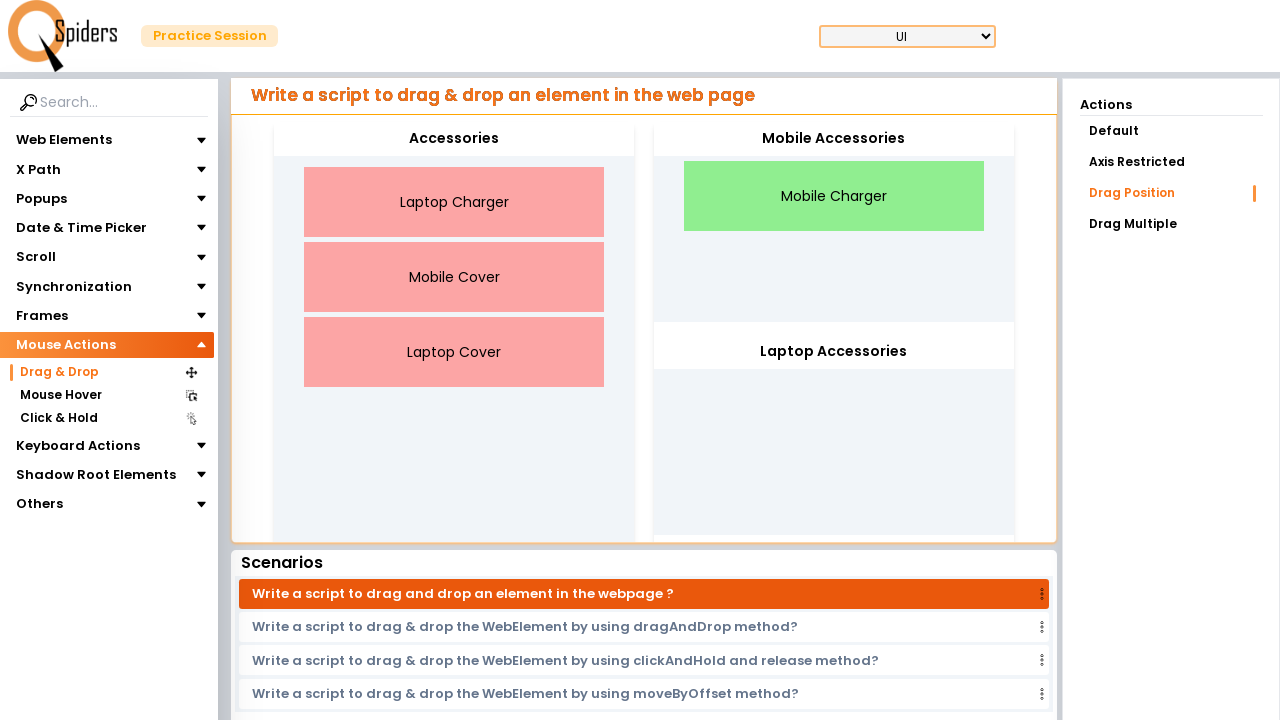

Dragged Laptop Charger to Laptop Accessories at (834, 352)
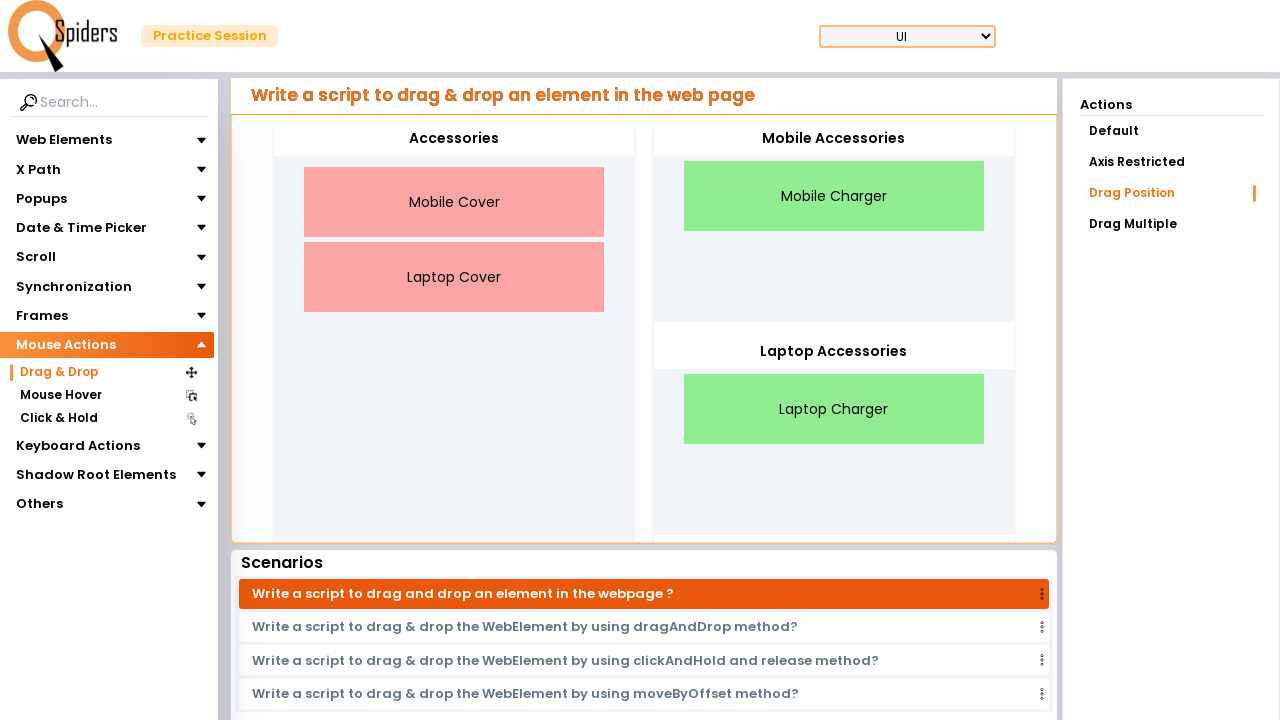

Dragged Mobile Cover to Mobile Accessories at (834, 139)
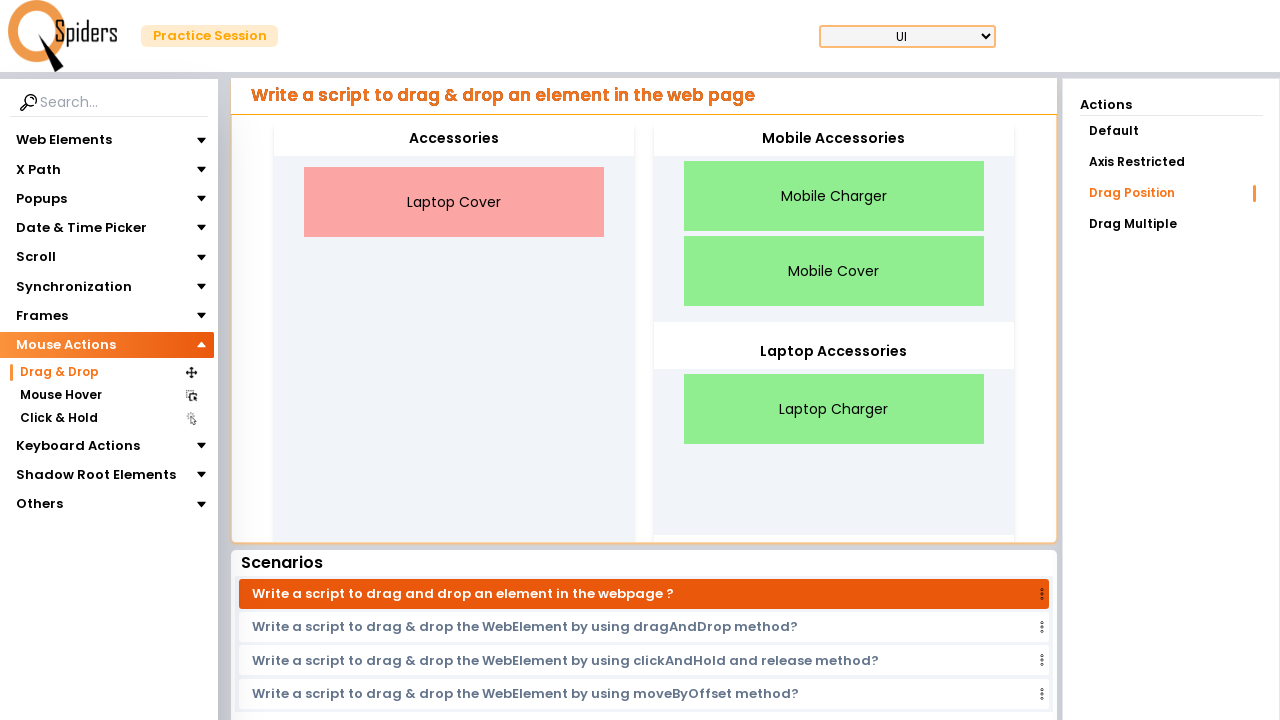

Dragged Laptop Cover to Laptop Accessories at (834, 352)
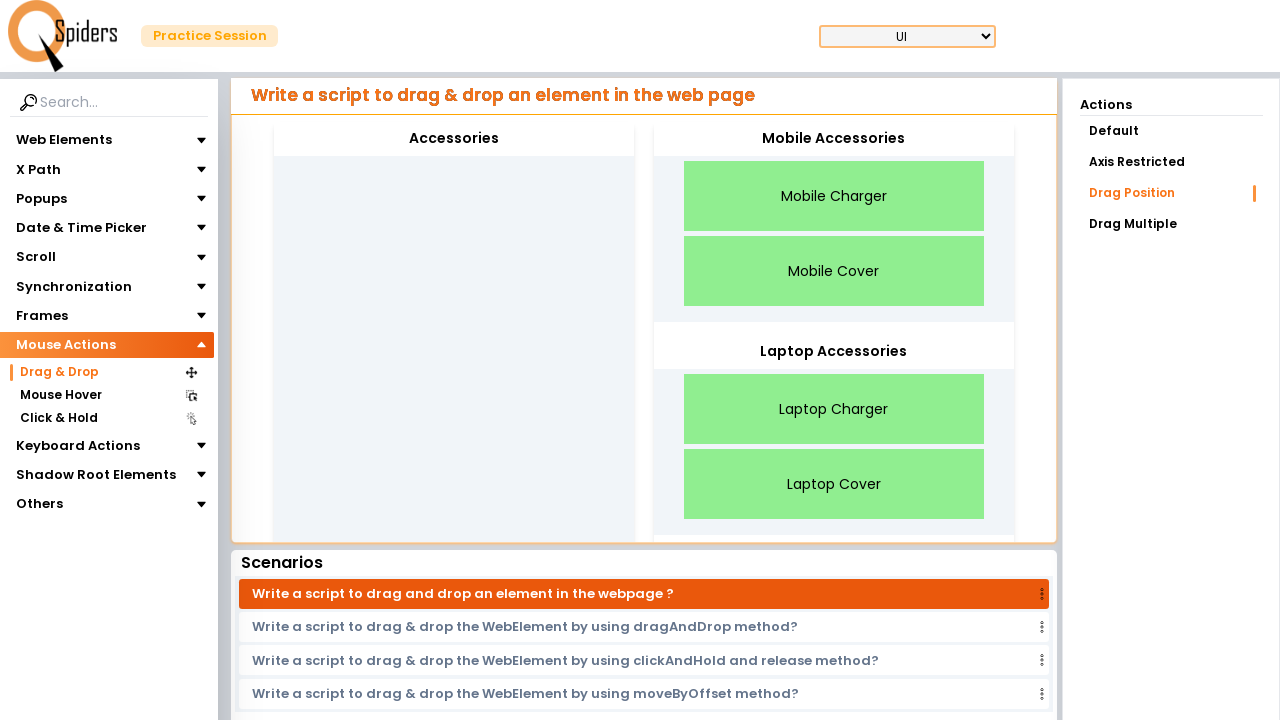

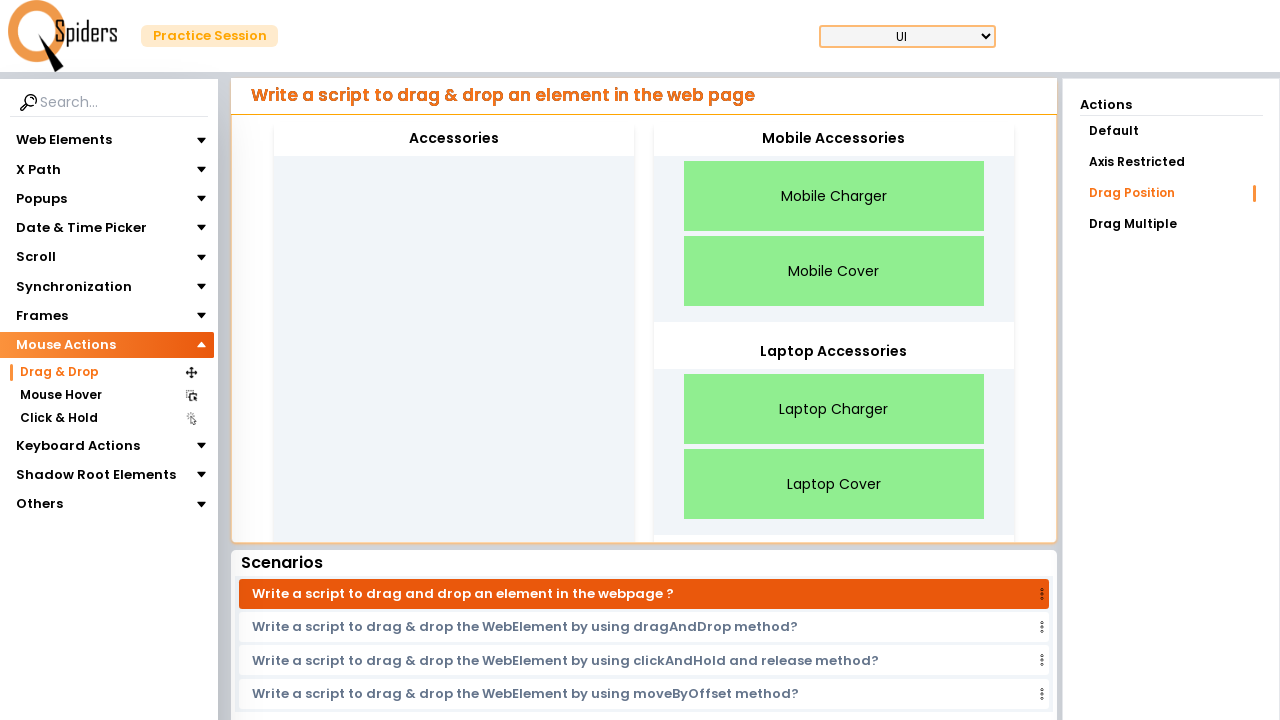